Tests an explicit wait scenario where the script waits for a price element to show "100", then clicks a book button, calculates a mathematical value based on displayed input, fills a text field with the result, and submits the form.

Starting URL: http://suninjuly.github.io/explicit_wait2.html

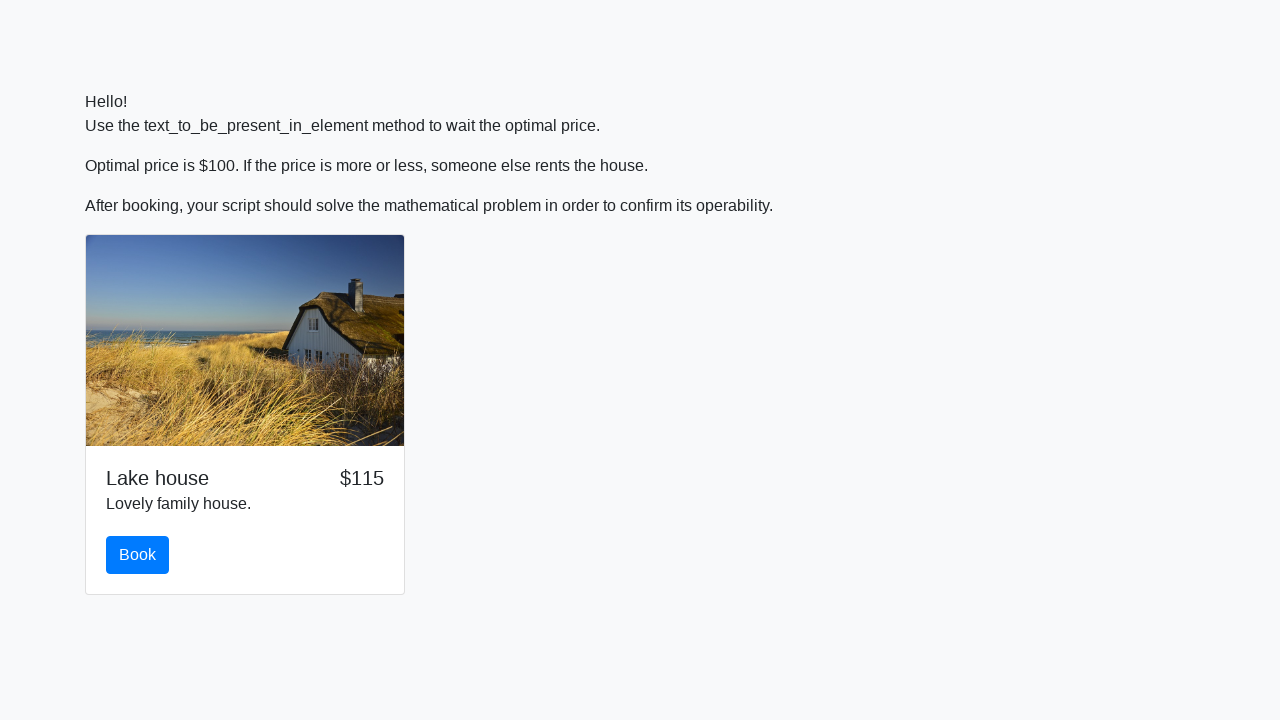

Waited for price element to display '100'
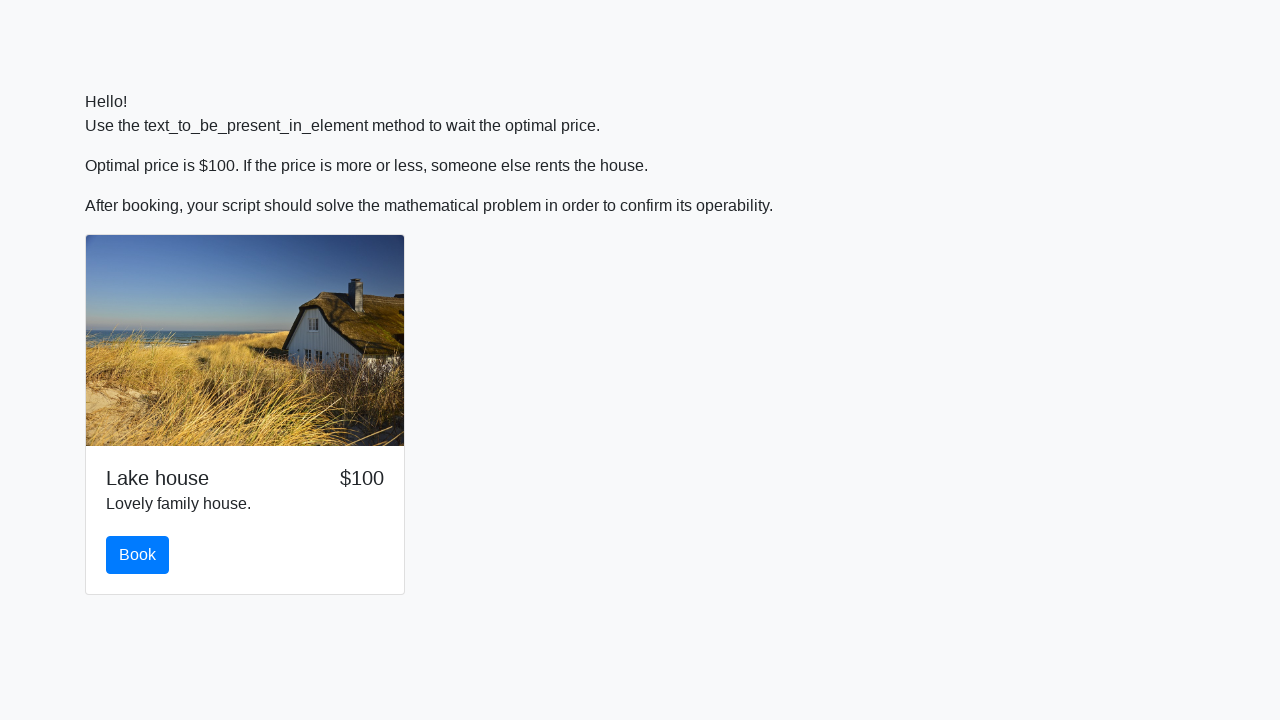

Clicked the book button at (138, 555) on #book
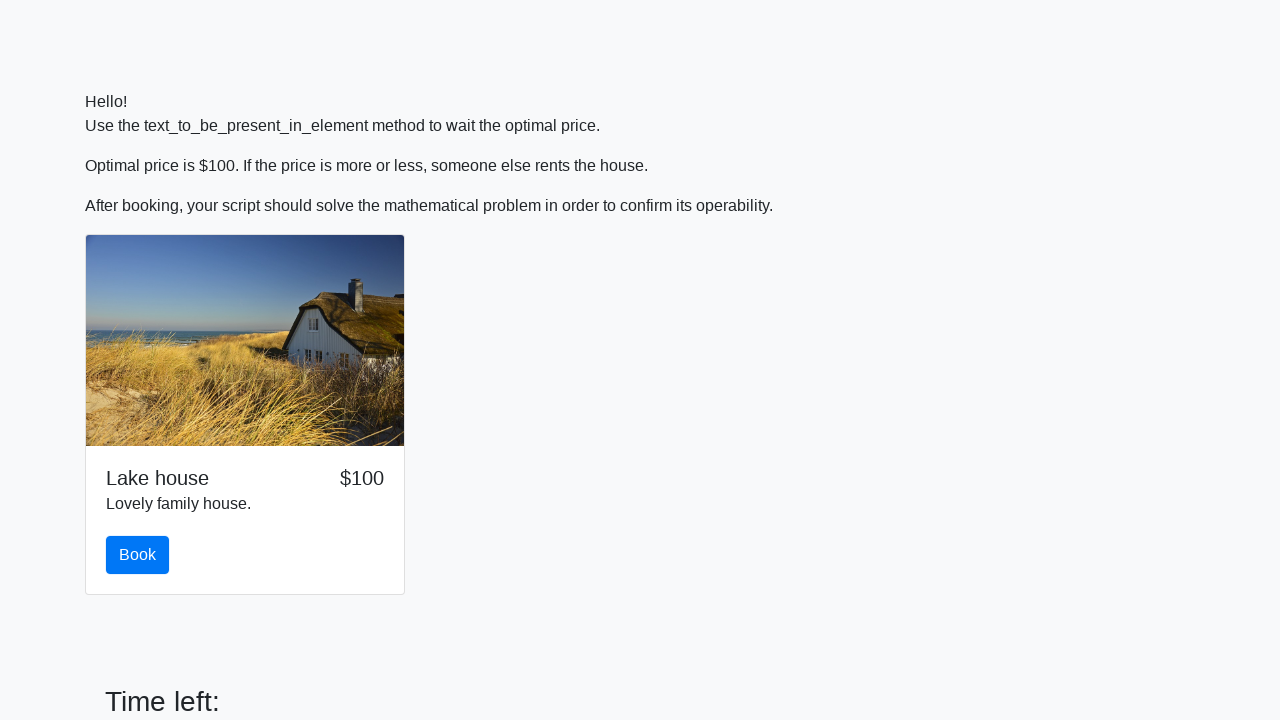

Retrieved input value for calculation
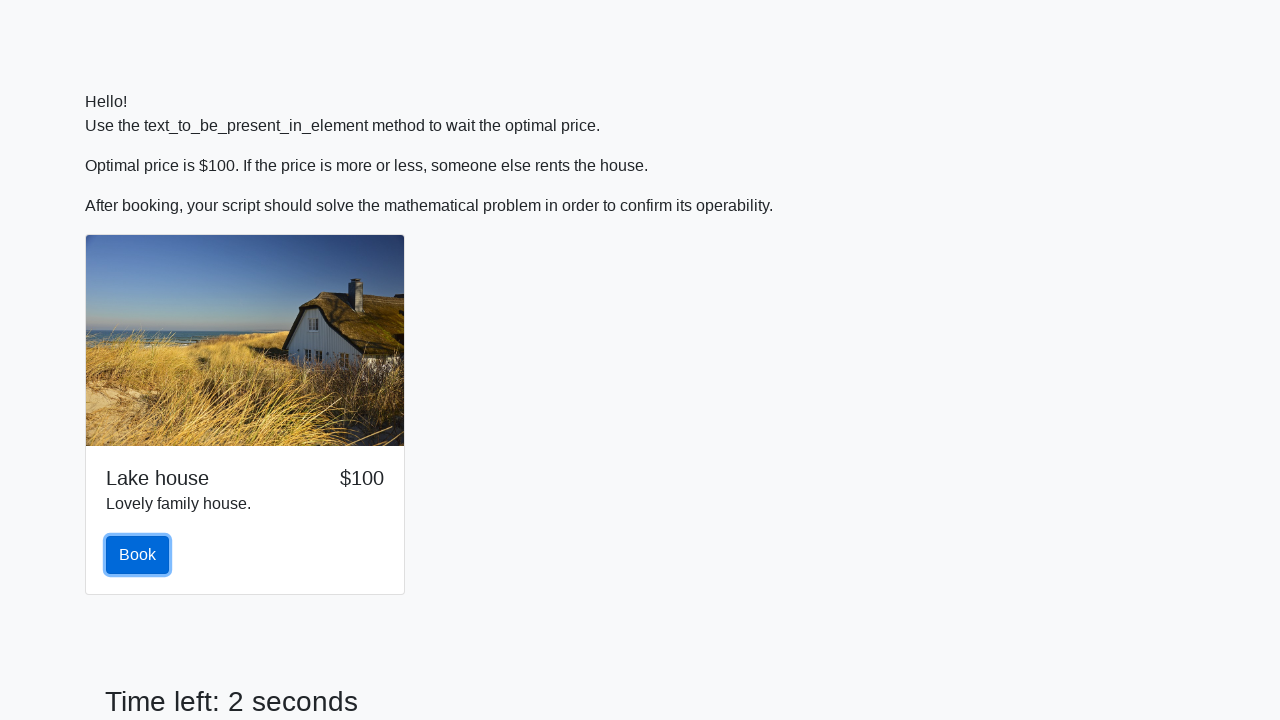

Calculated mathematical result: log(abs(12*sin(x)))
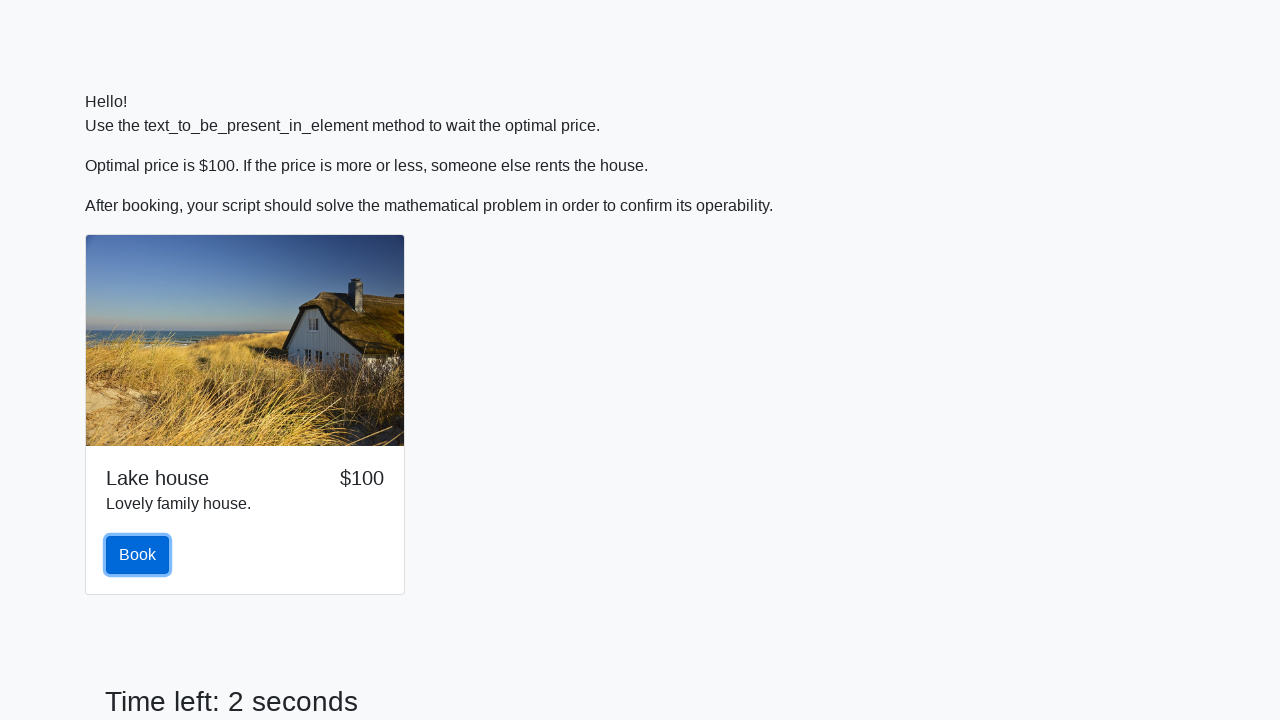

Filled text field with calculated value on input[name='text']
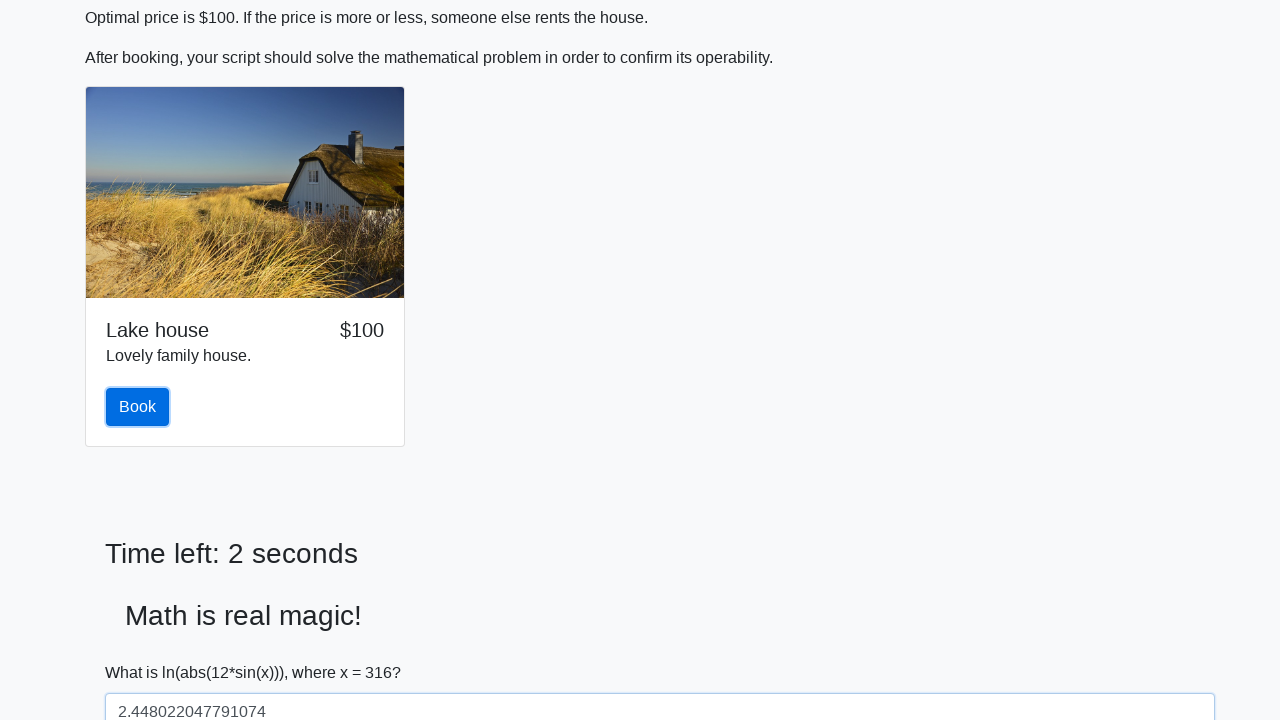

Clicked submit button to complete form at (143, 651) on [type='submit']
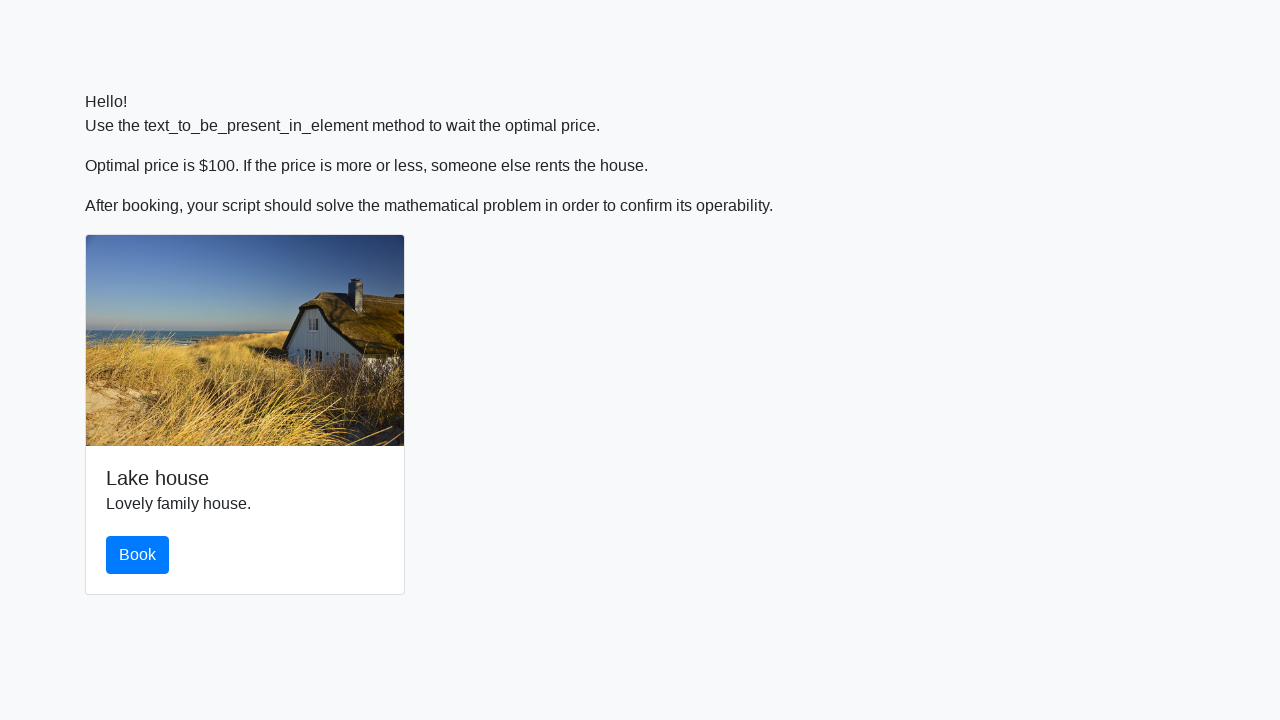

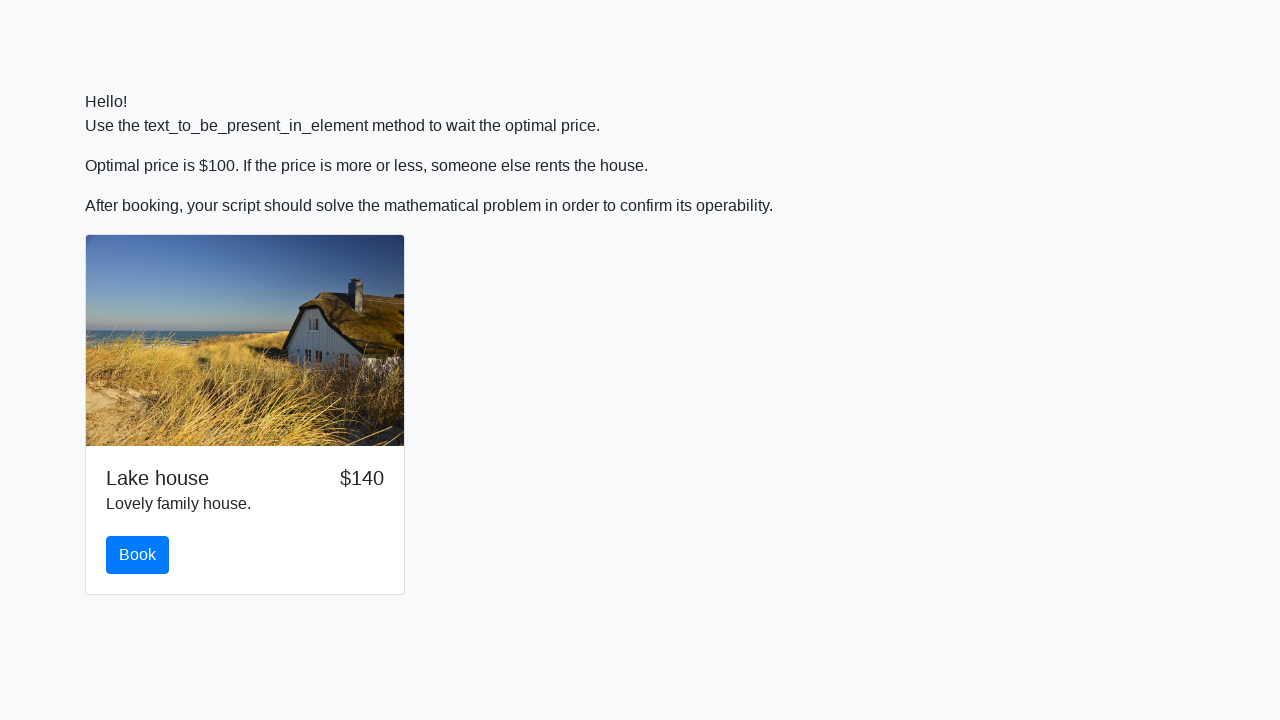